Tests radio button functionality by checking the selection state of male/female radio buttons and clicking if female is selected

Starting URL: https://techcanvass.com/examples/register.html

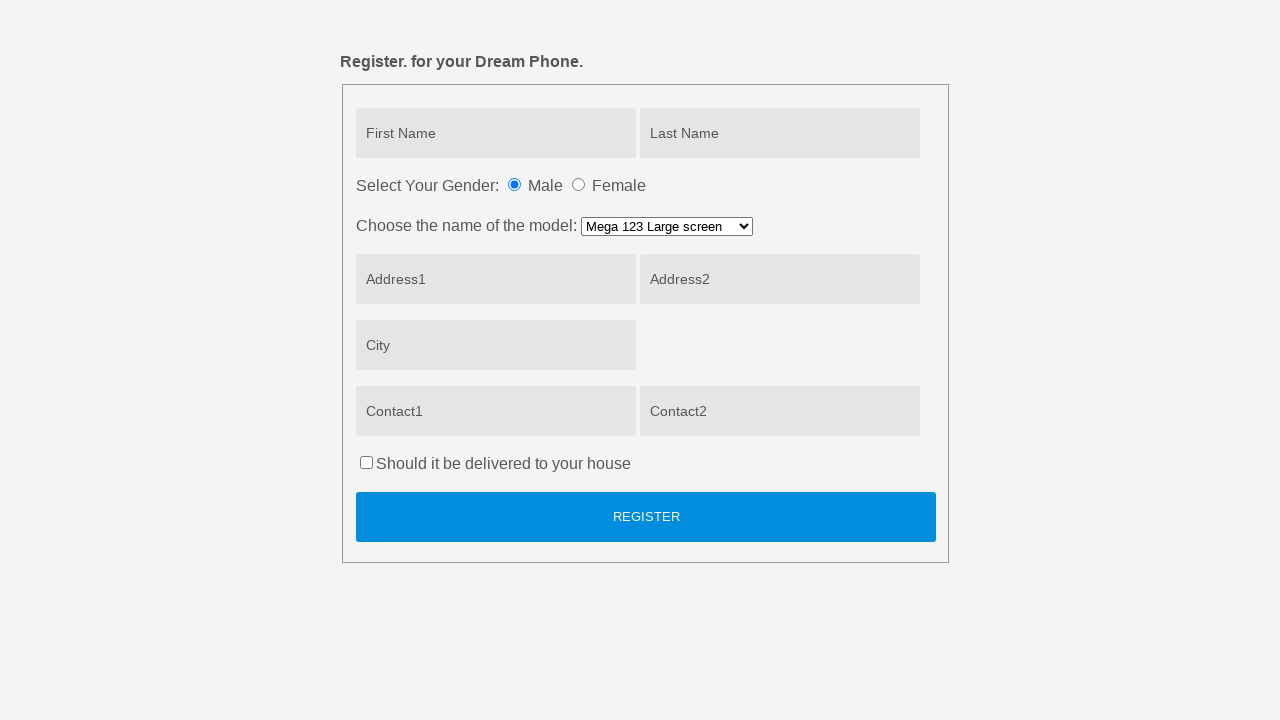

Waited for male radio button to be present
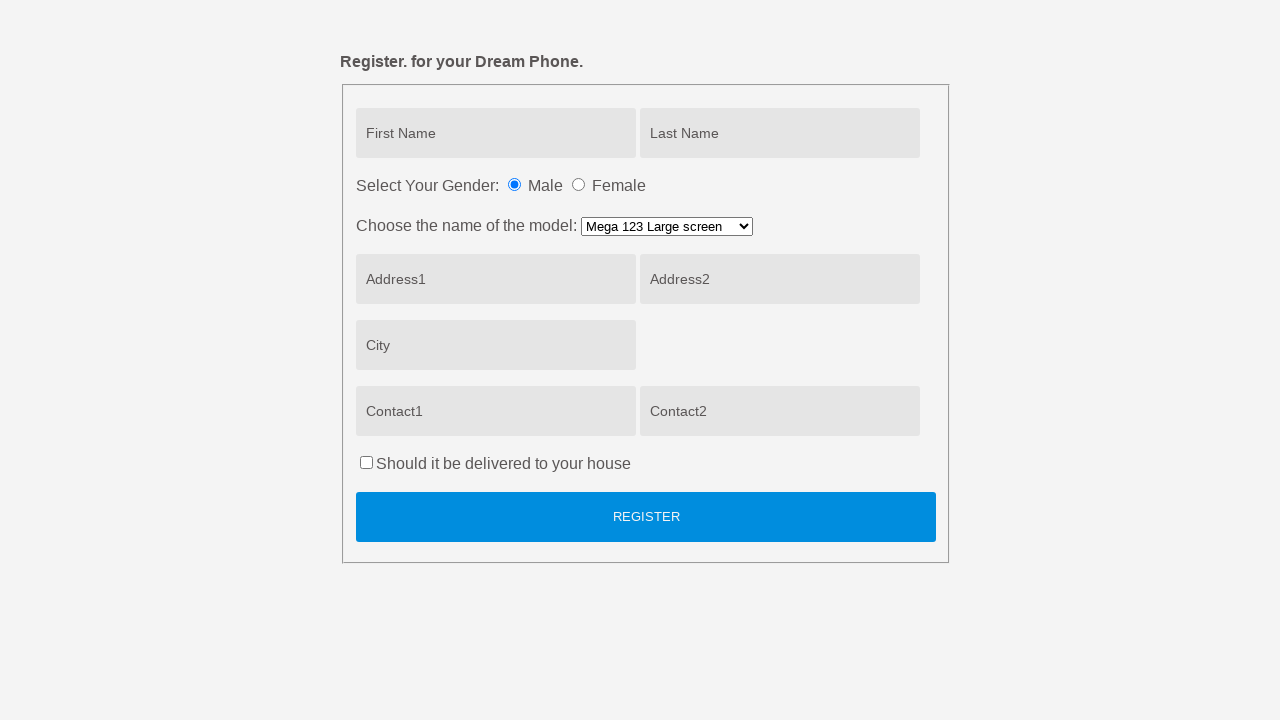

Located female radio button element
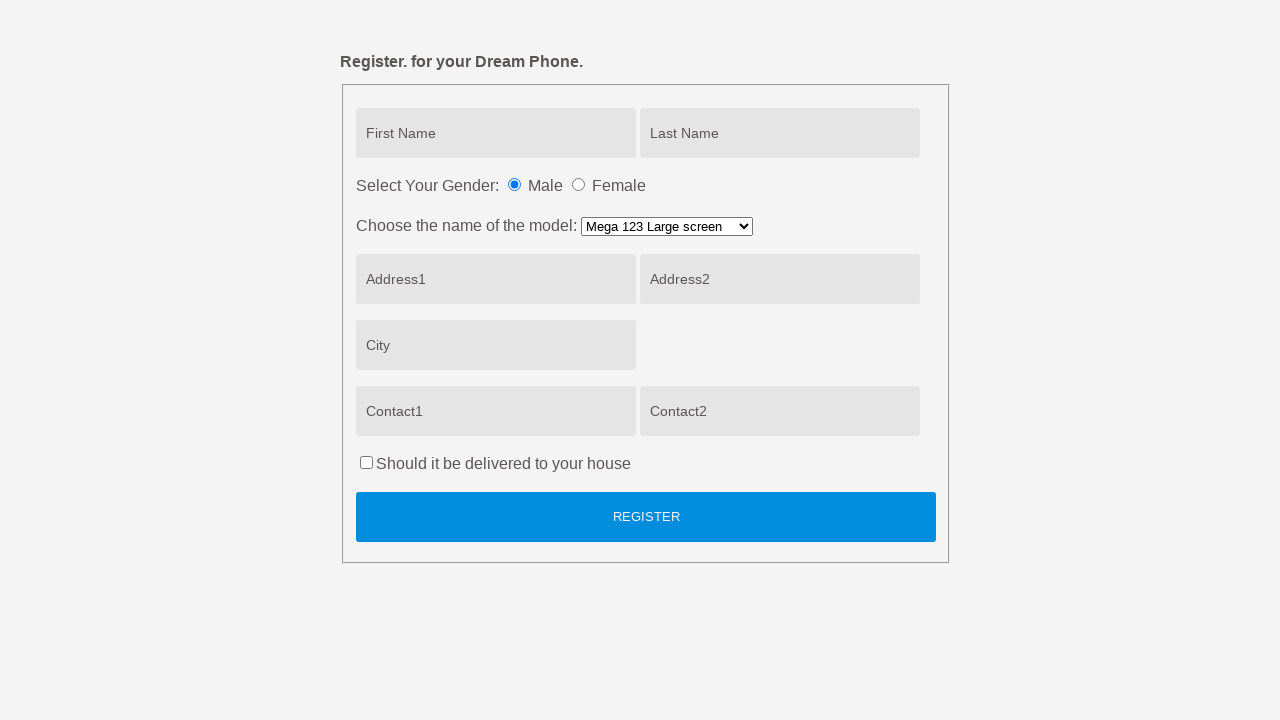

Clicked female radio button to select it at (578, 184) on input[value='female']
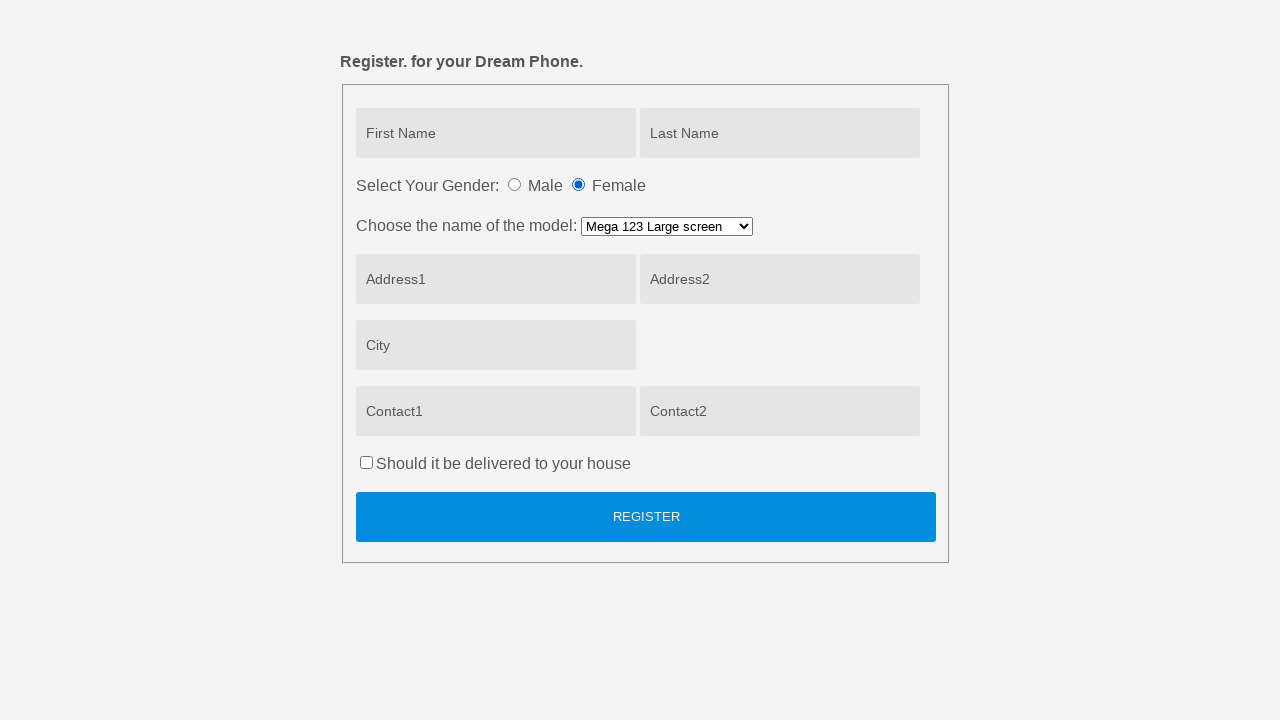

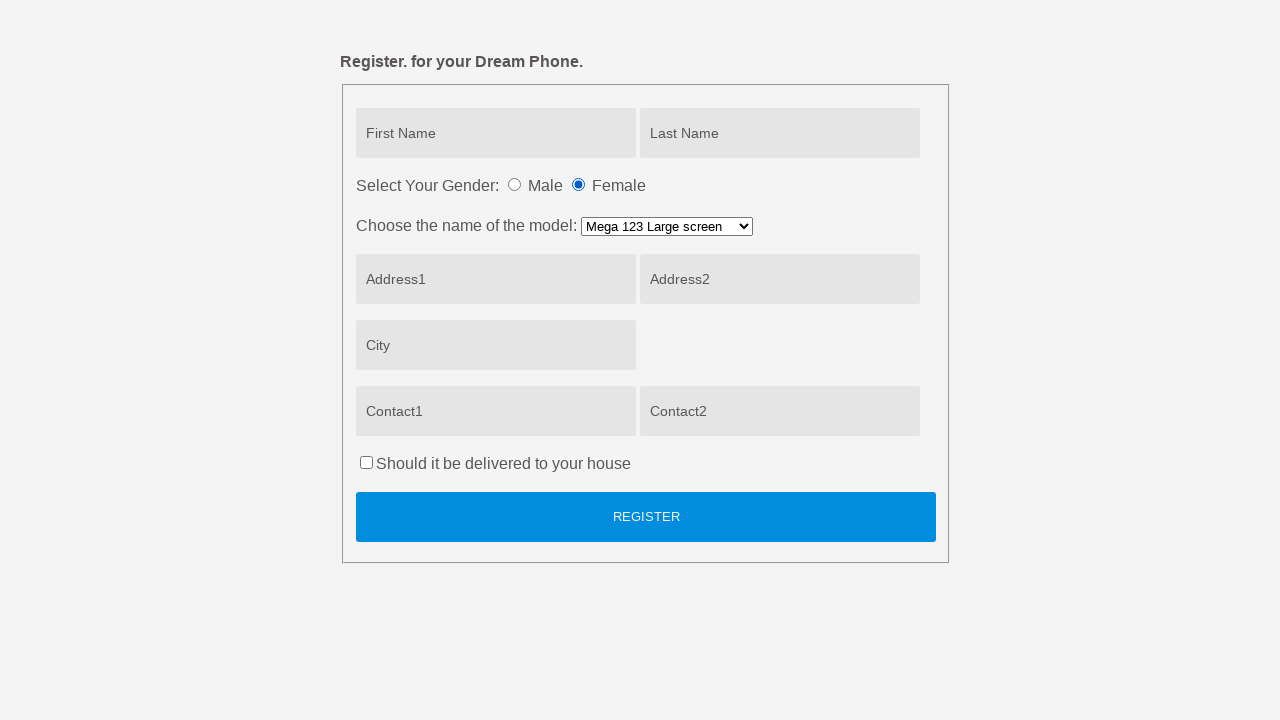